Navigates to DemoBlaze website and verifies that mobile devices are displayed on the page by checking for product cards

Starting URL: https://www.demoblaze.com/

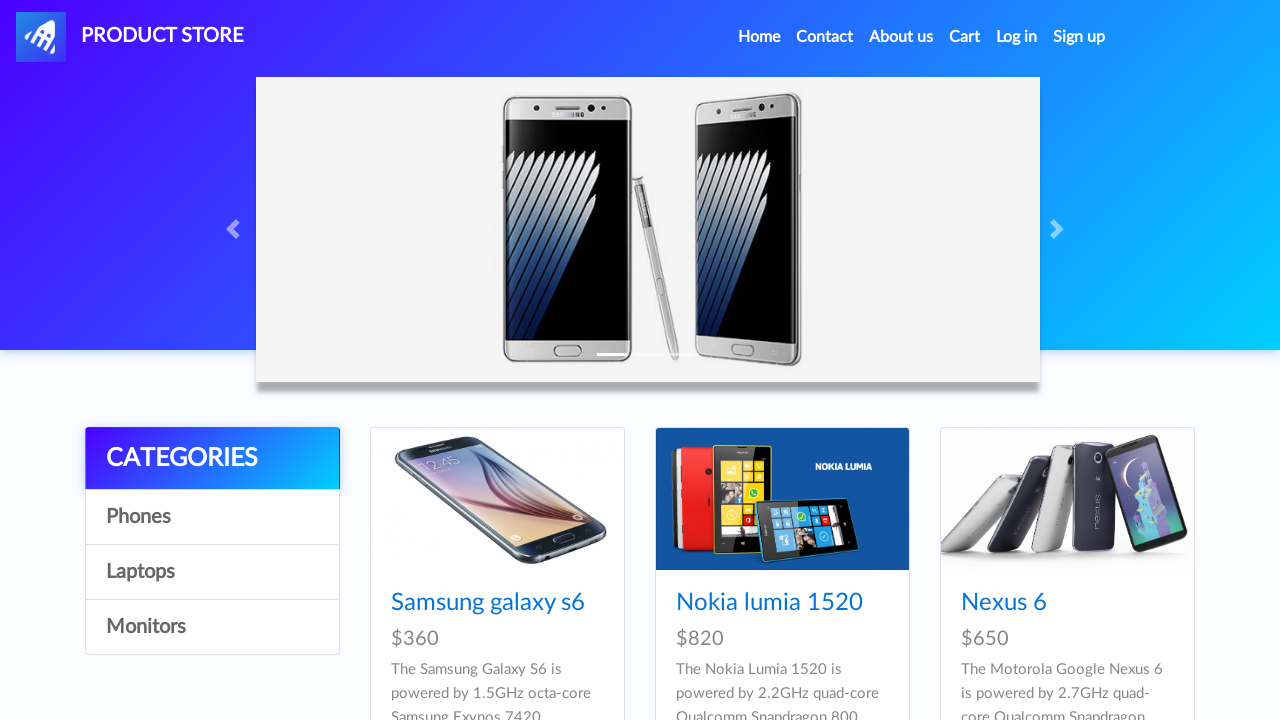

Navigated to DemoBlaze website
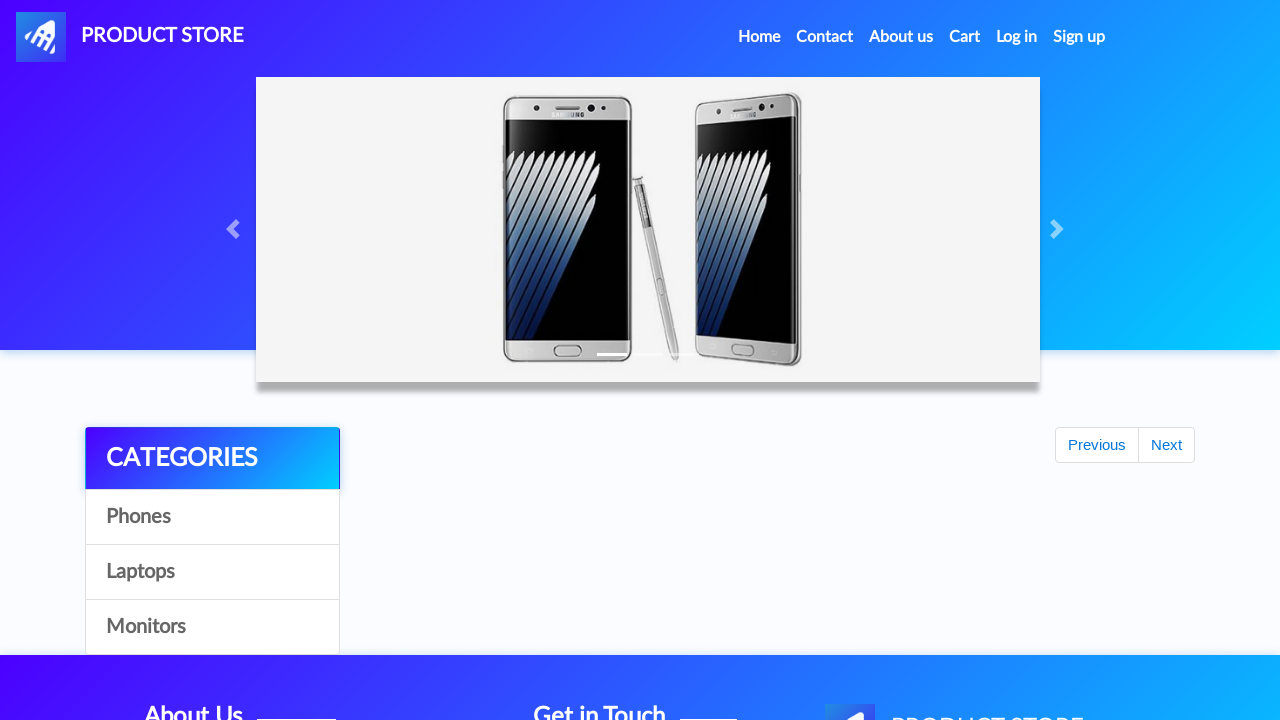

Product cards loaded on the page
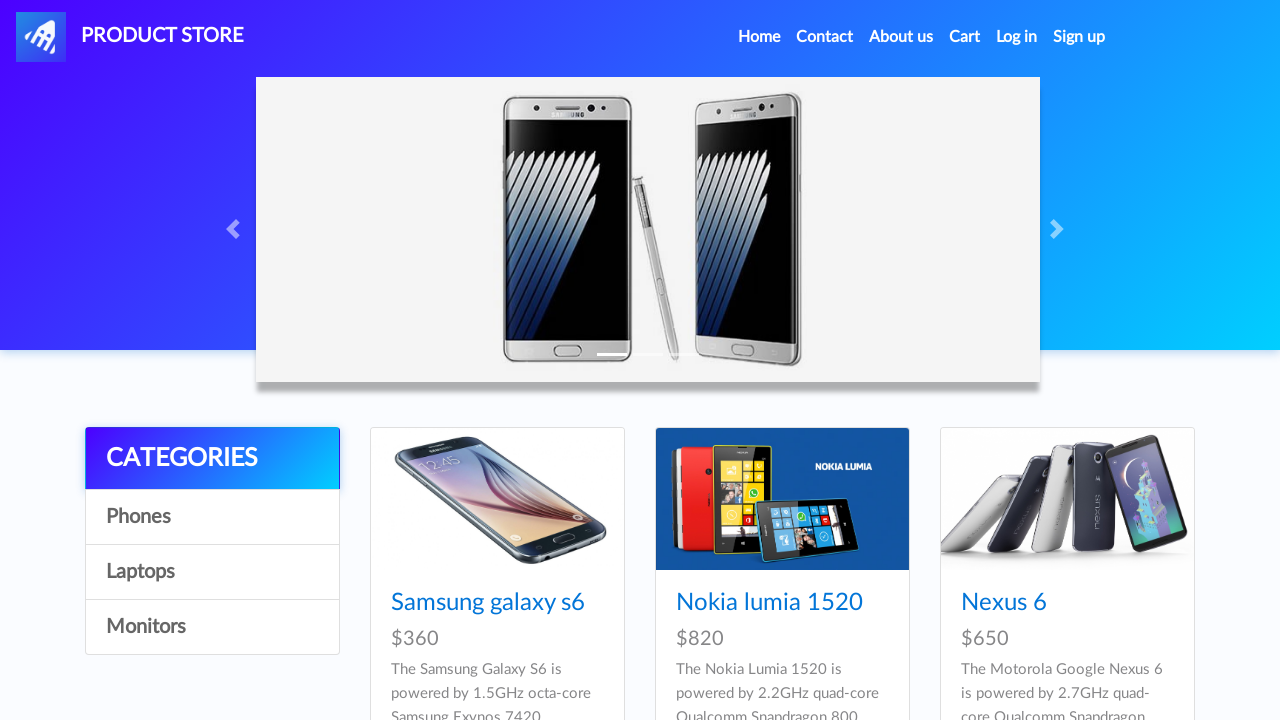

Retrieved all mobile device product cards from the page
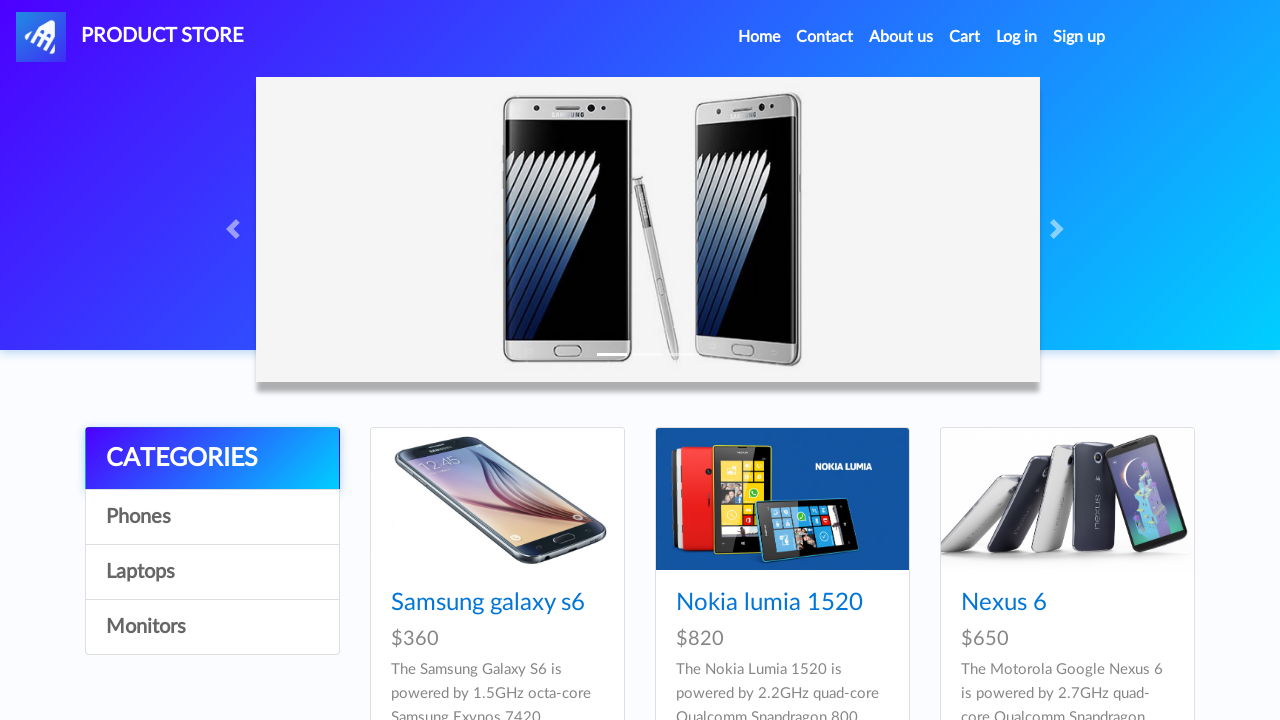

Verified that mobile devices are displayed on the page
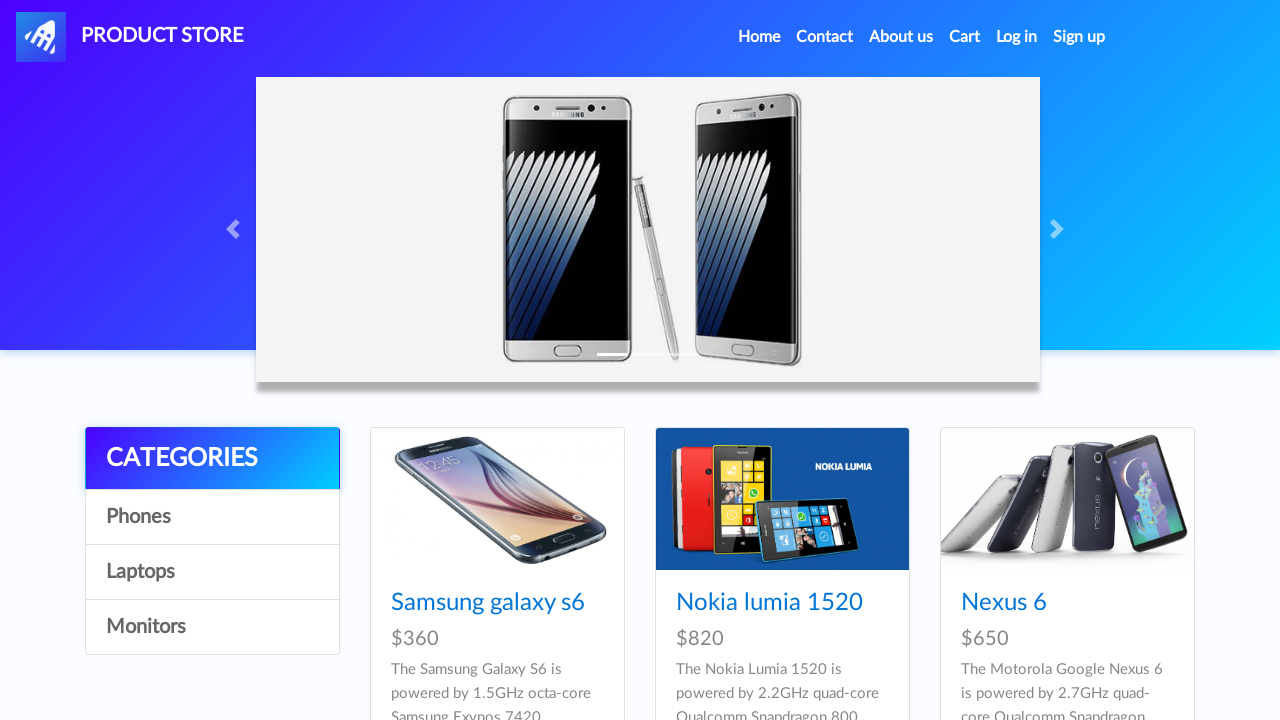

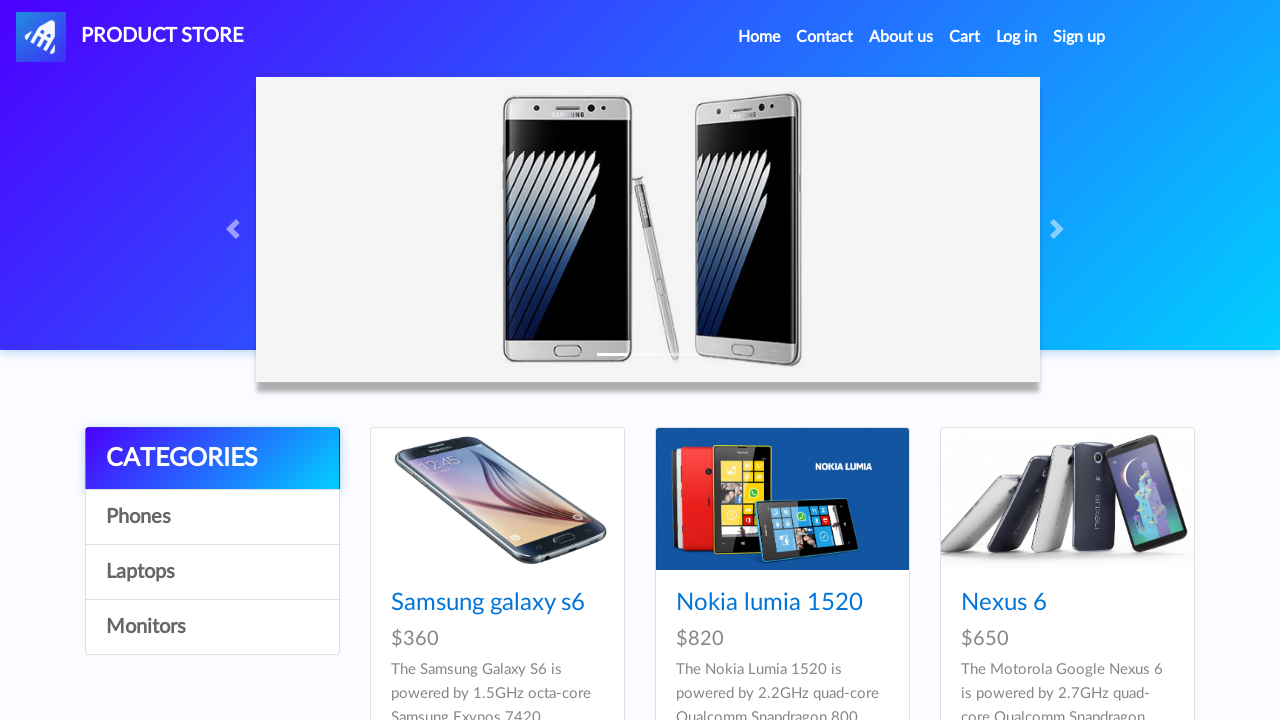